Tests radio button switching between Java and PHP, and additionally verifies that the Save button is displayed but disabled.

Starting URL: http://www.testdiary.com/training/selenium/selenium-test-page/

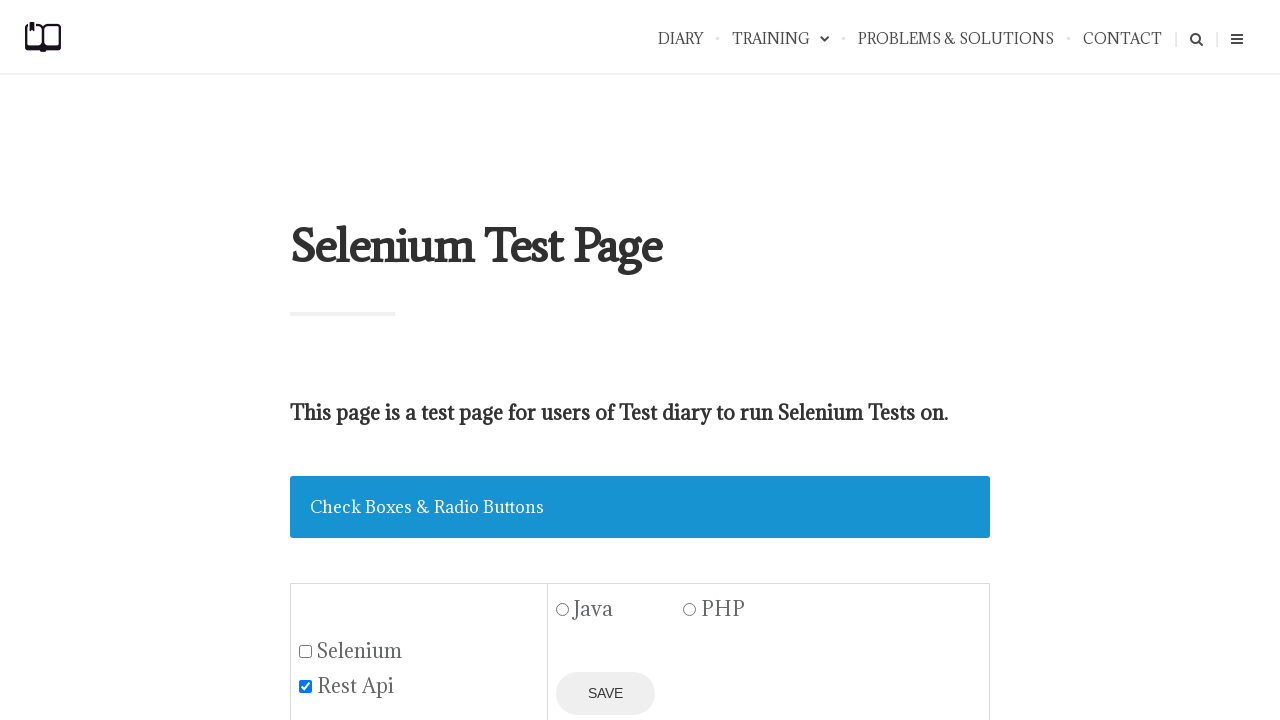

Waited for Java radio button to be visible
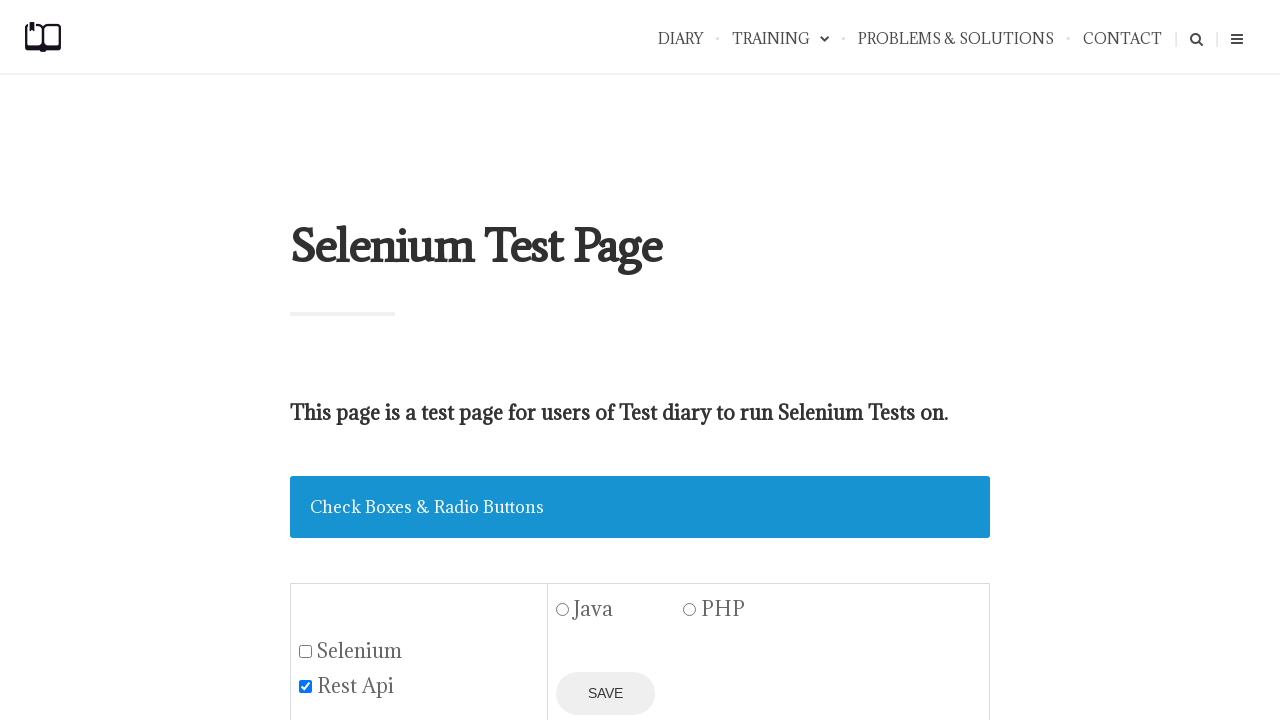

Waited for PHP radio button to be visible
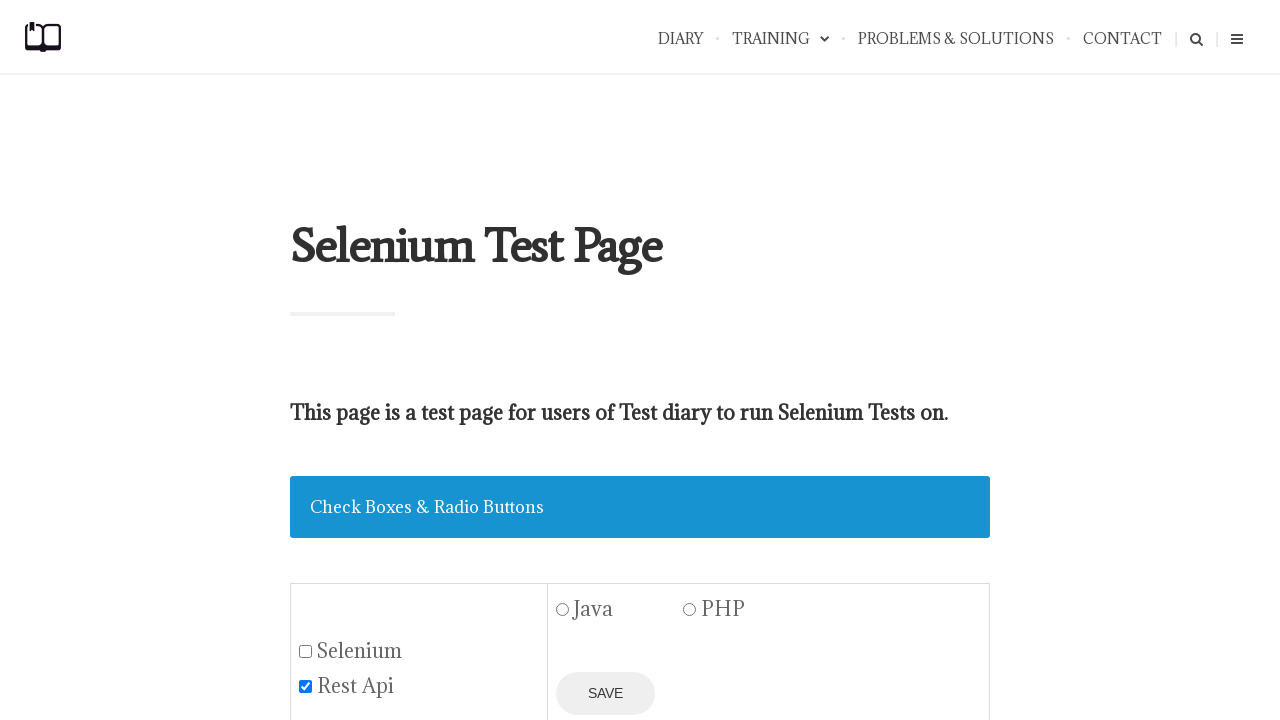

Clicked Java radio button at (563, 610) on #java1
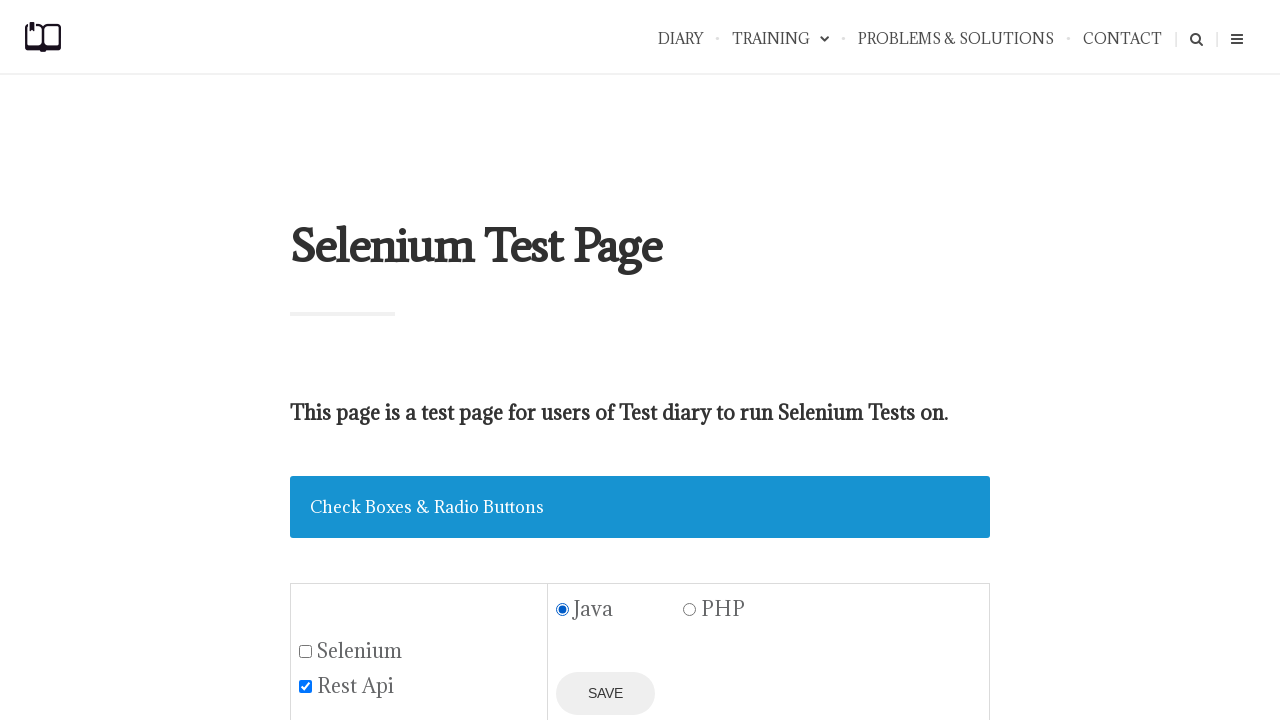

Verified Java radio button is selected
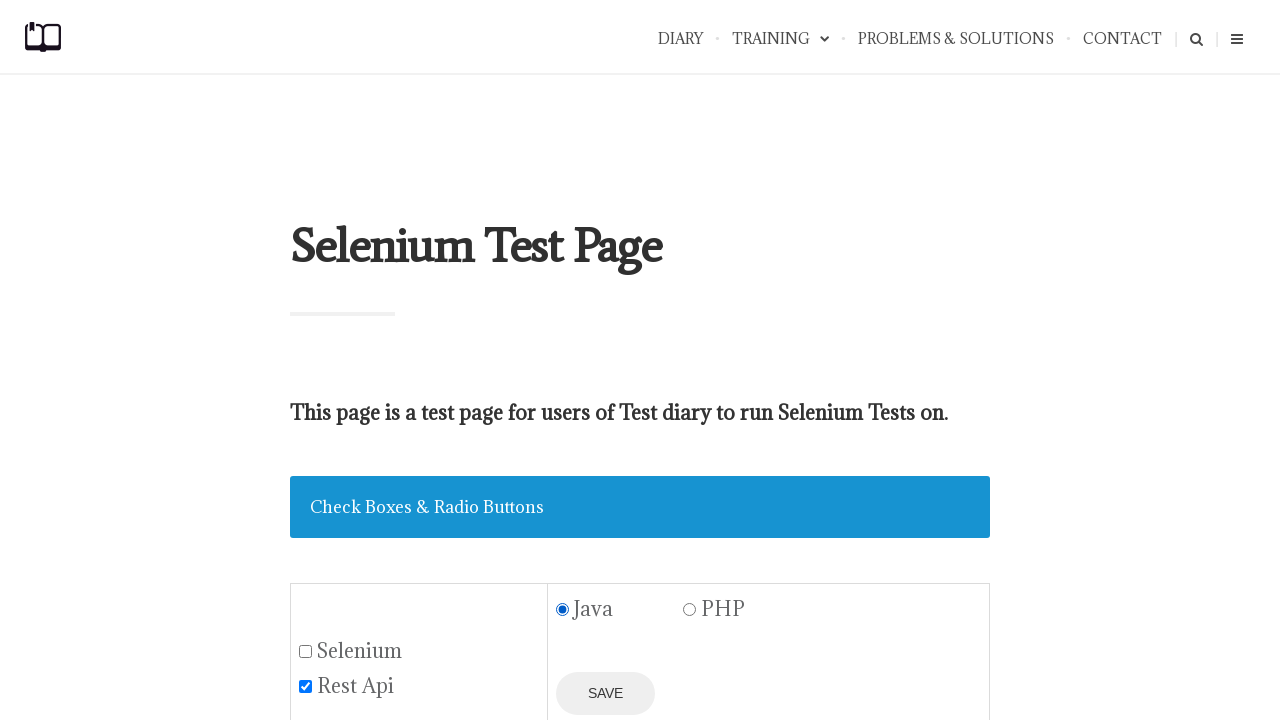

Verified PHP radio button is not selected
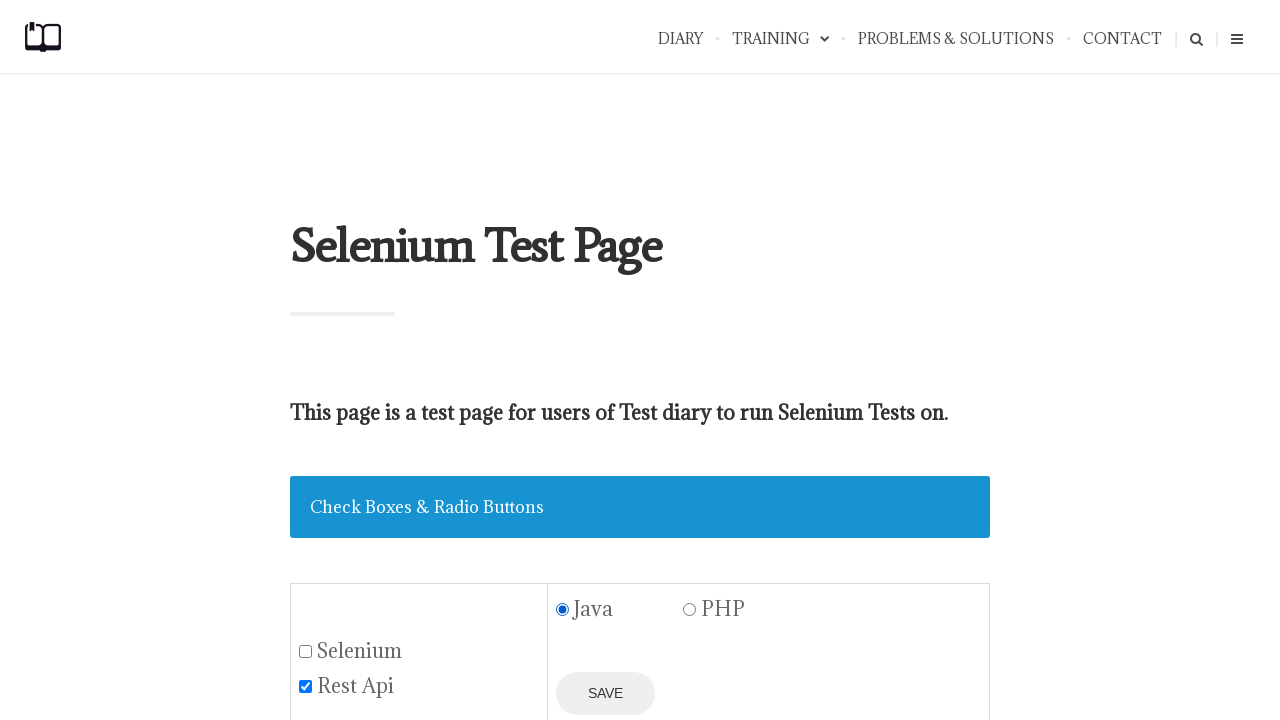

Clicked PHP radio button at (690, 610) on input[id='php1'][type='radio']
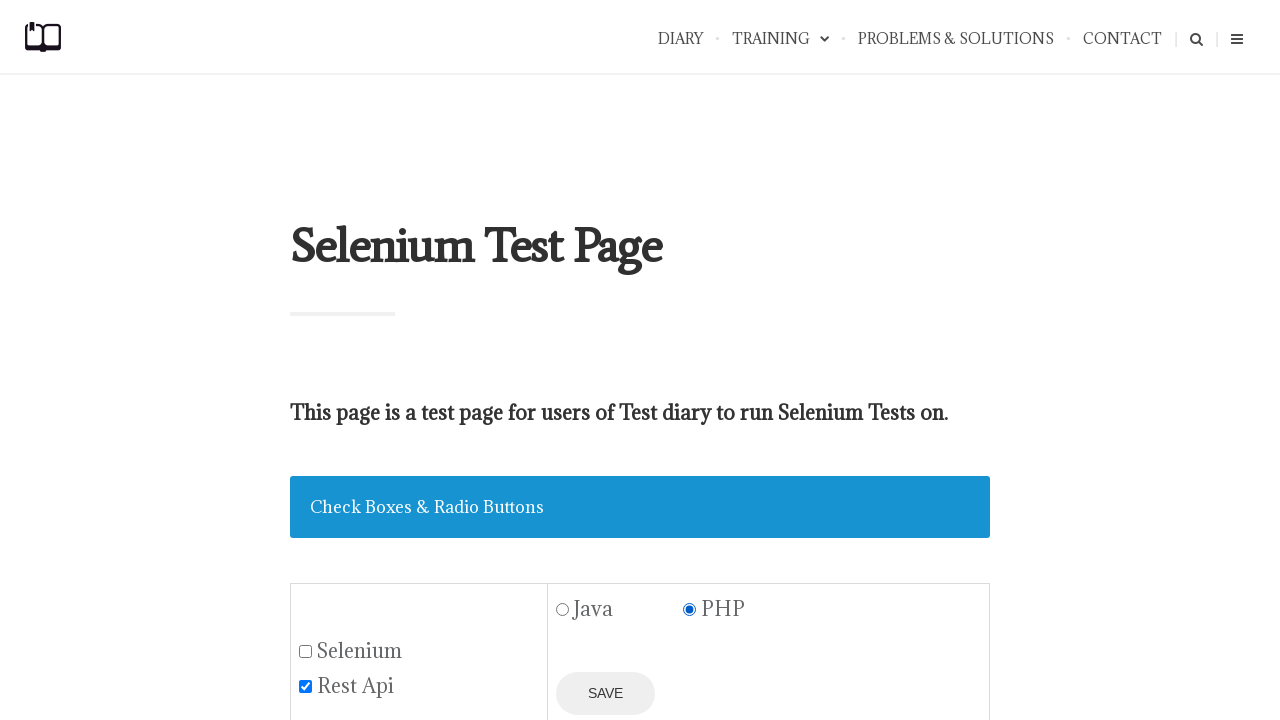

Verified Java radio button is now unselected
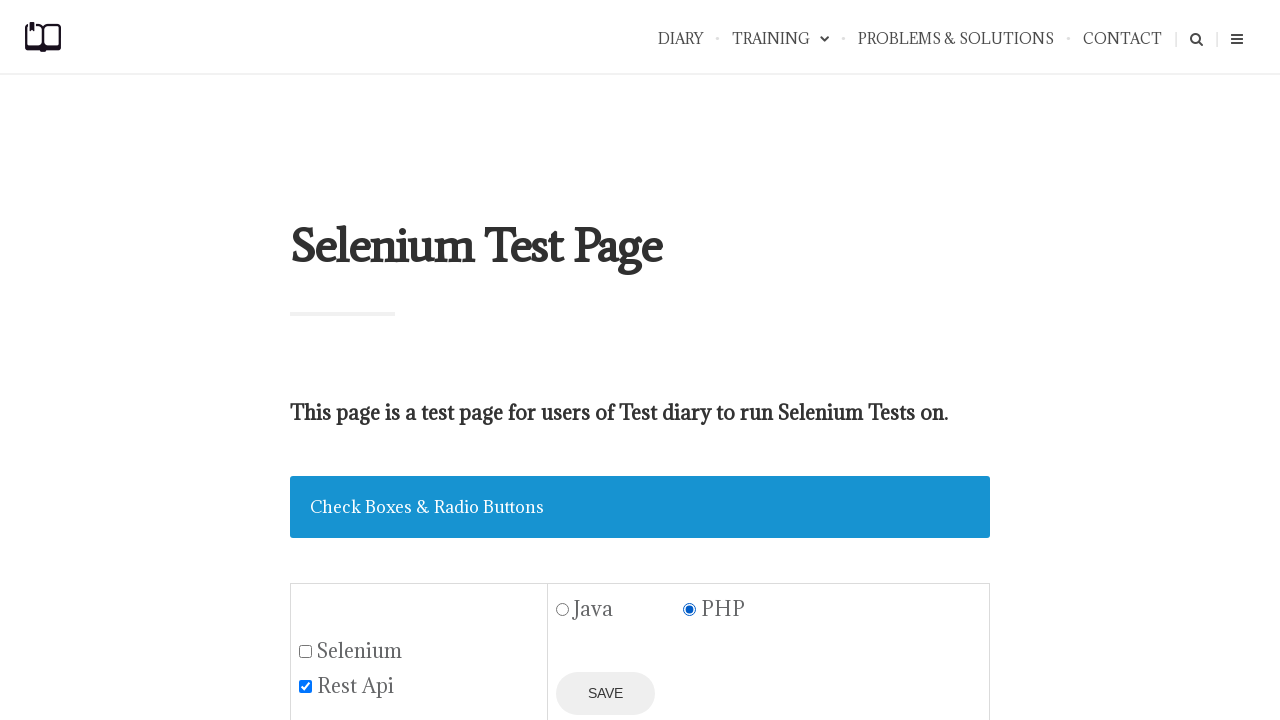

Verified PHP radio button is now selected
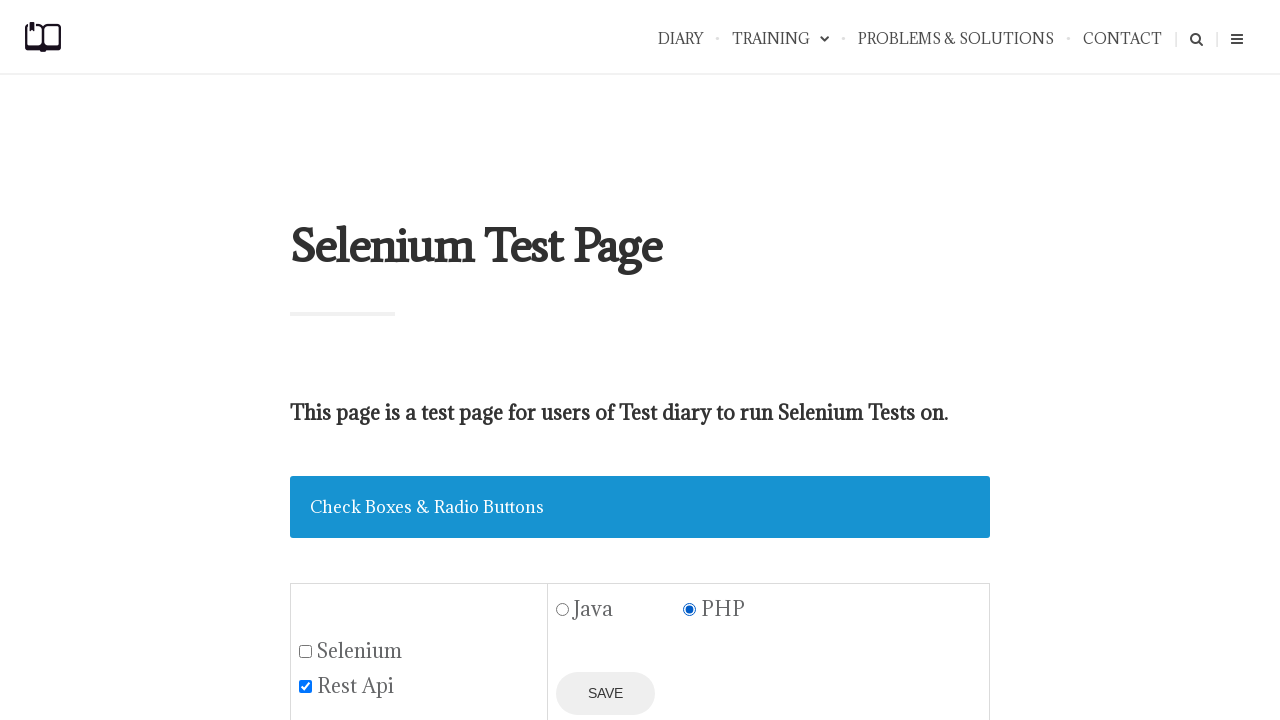

Verified Save button is displayed
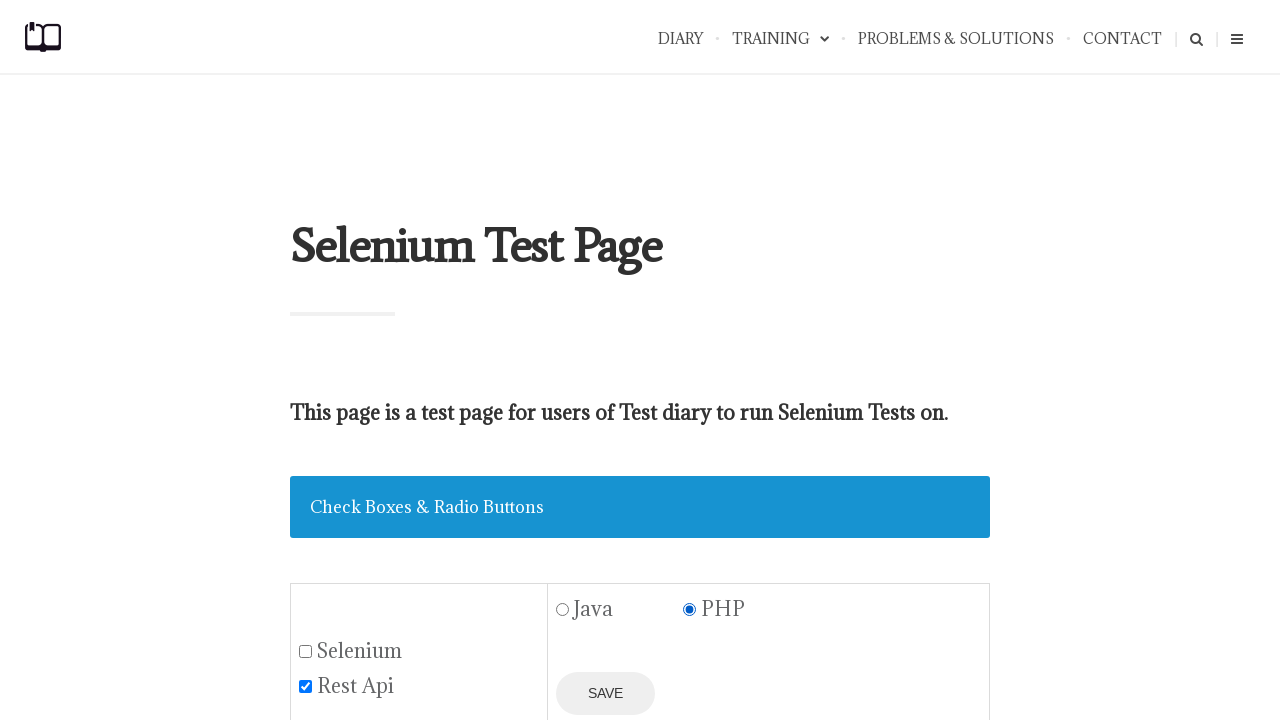

Verified Save button is disabled
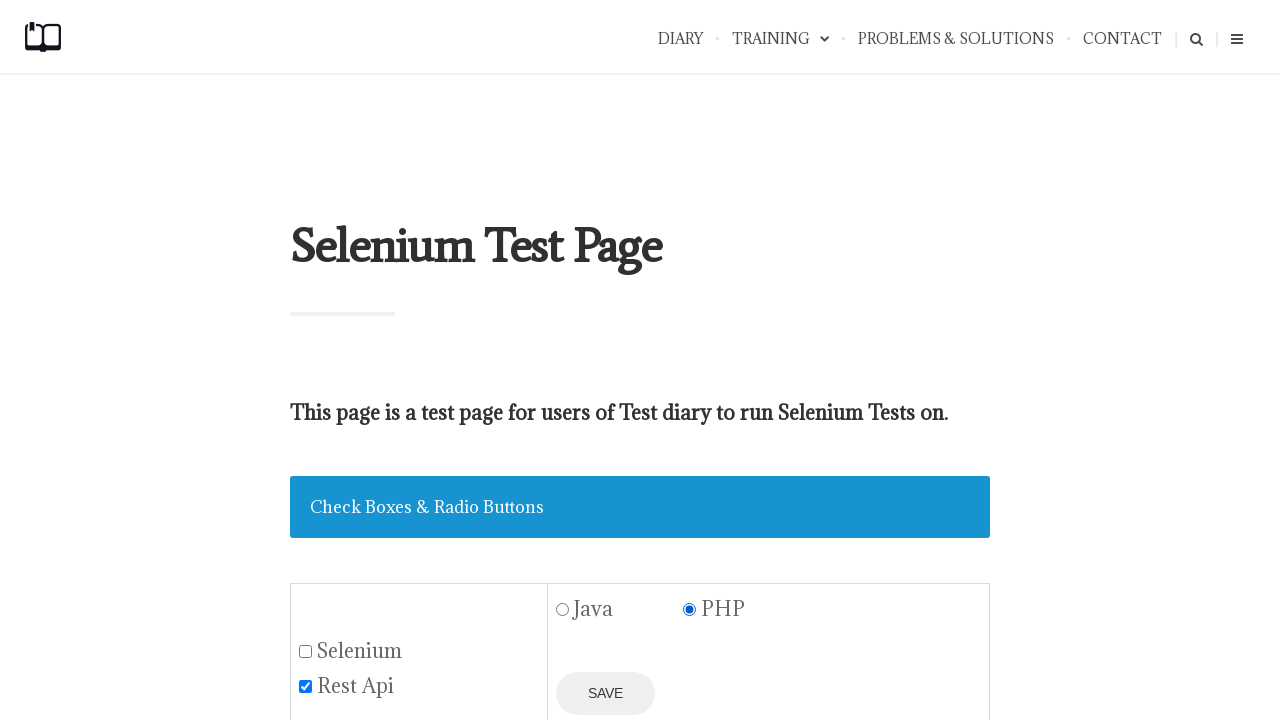

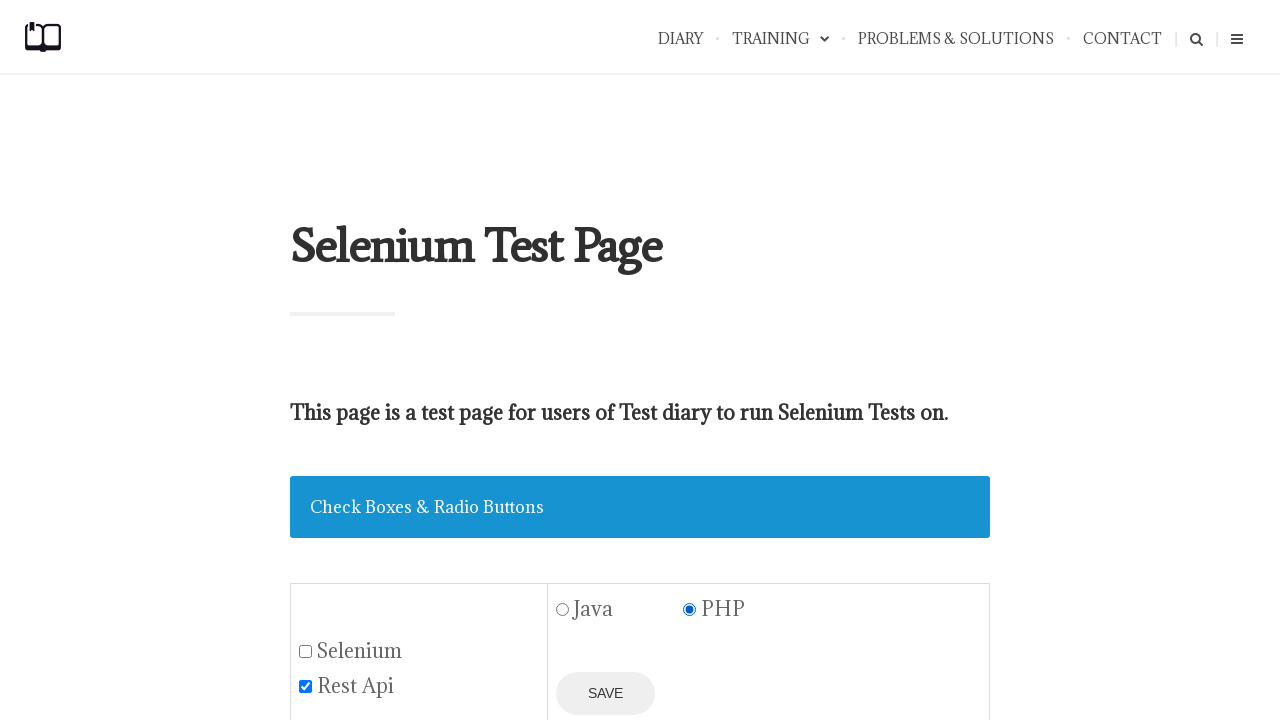